Tests checkbox functionality by navigating to the checkboxes page, selecting checkbox 1, unselecting checkbox 2, and verifying their states

Starting URL: https://the-internet.herokuapp.com/

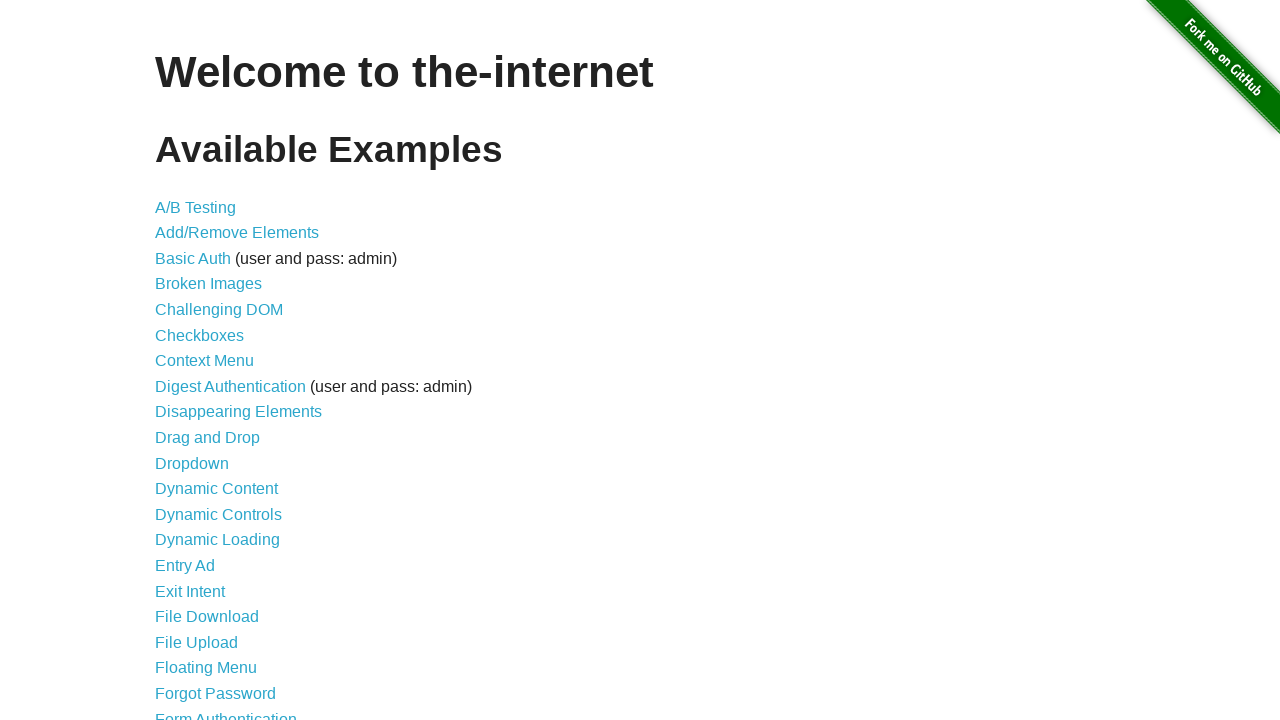

Clicked on Checkboxes link to navigate to checkboxes page at (200, 335) on a[href='/checkboxes']
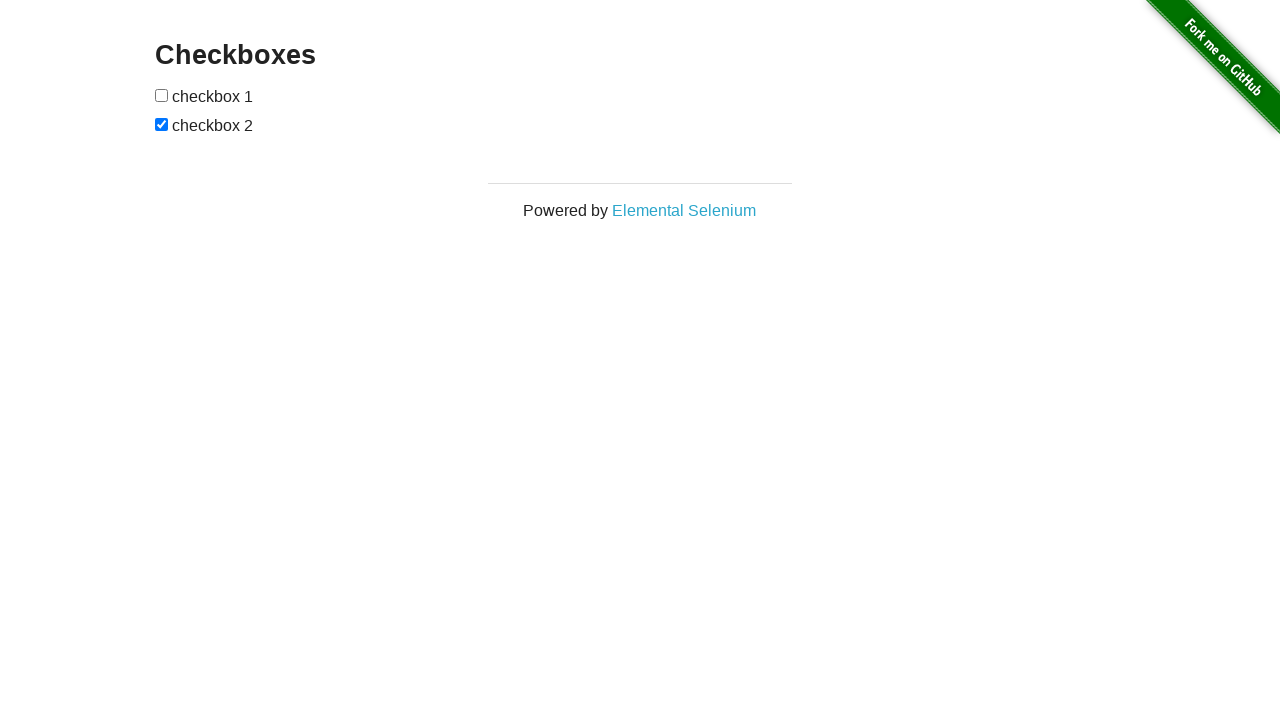

Checkboxes loaded and are visible
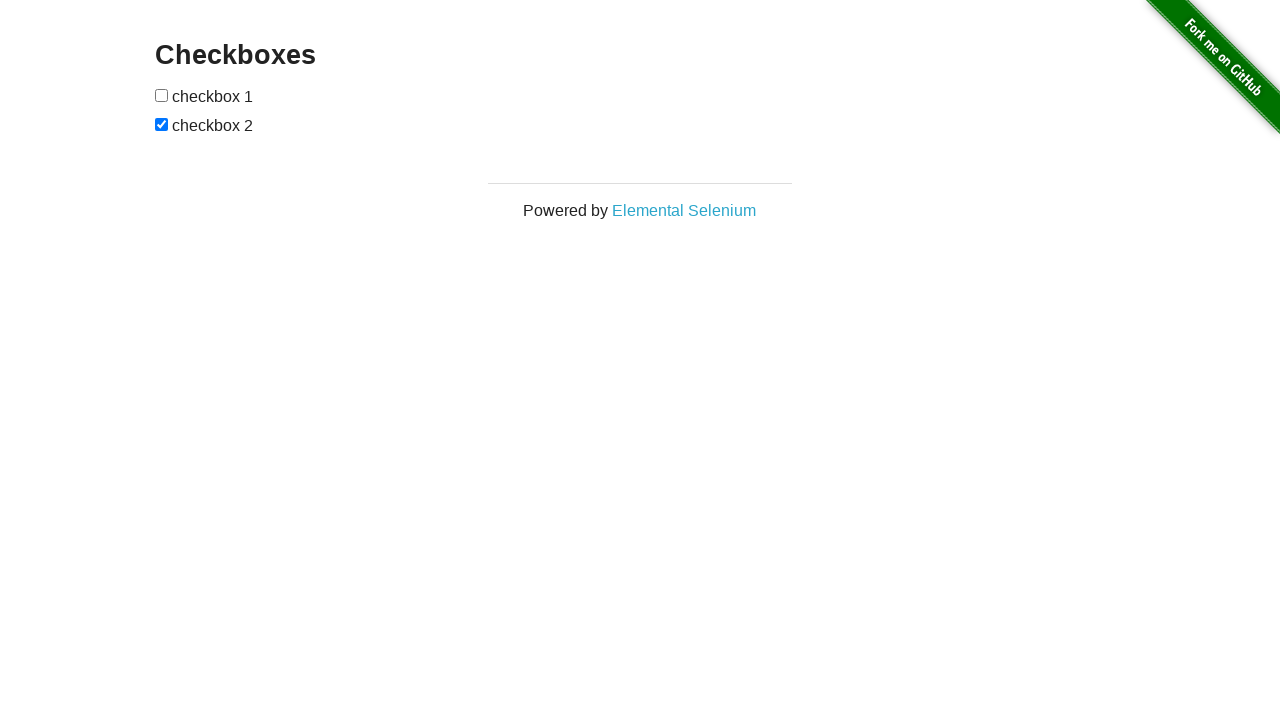

Located both checkboxes on the page
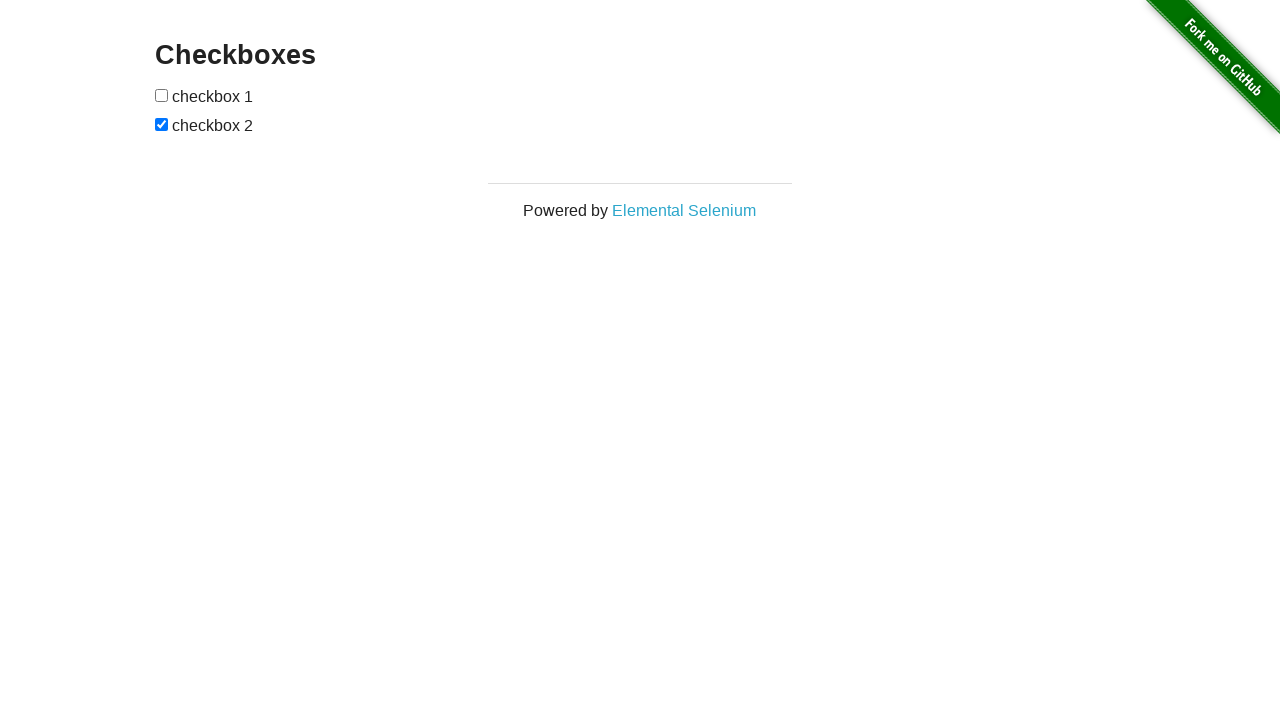

Selected checkbox 1 (first checkbox) at (162, 95) on input[type='checkbox'] >> nth=0
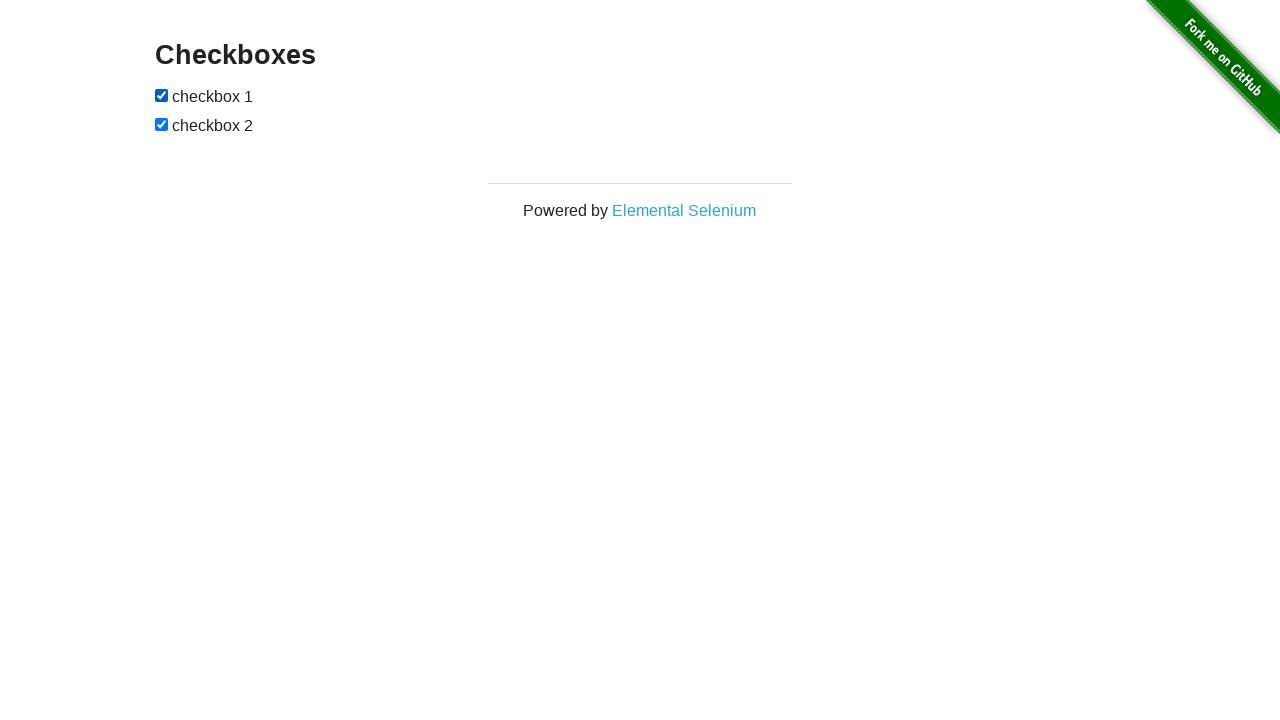

Unselected checkbox 2 (second checkbox) at (162, 124) on input[type='checkbox'] >> nth=1
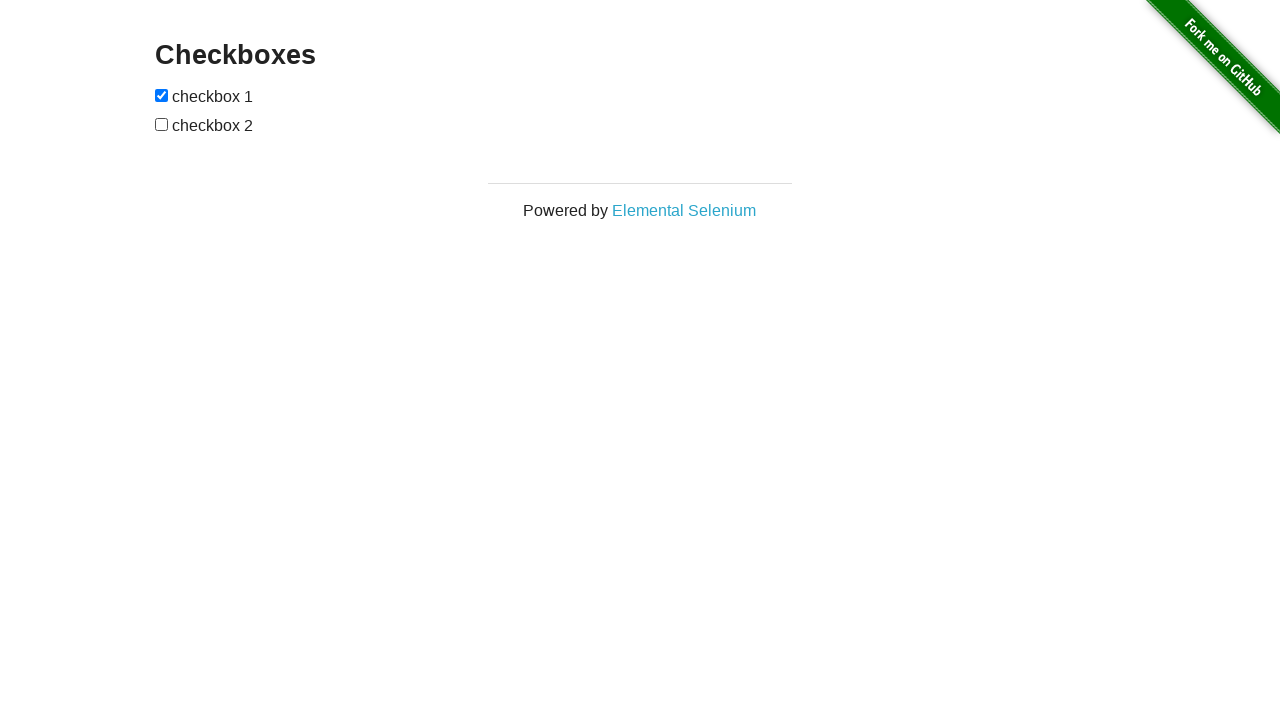

Verified that checkbox 1 is checked
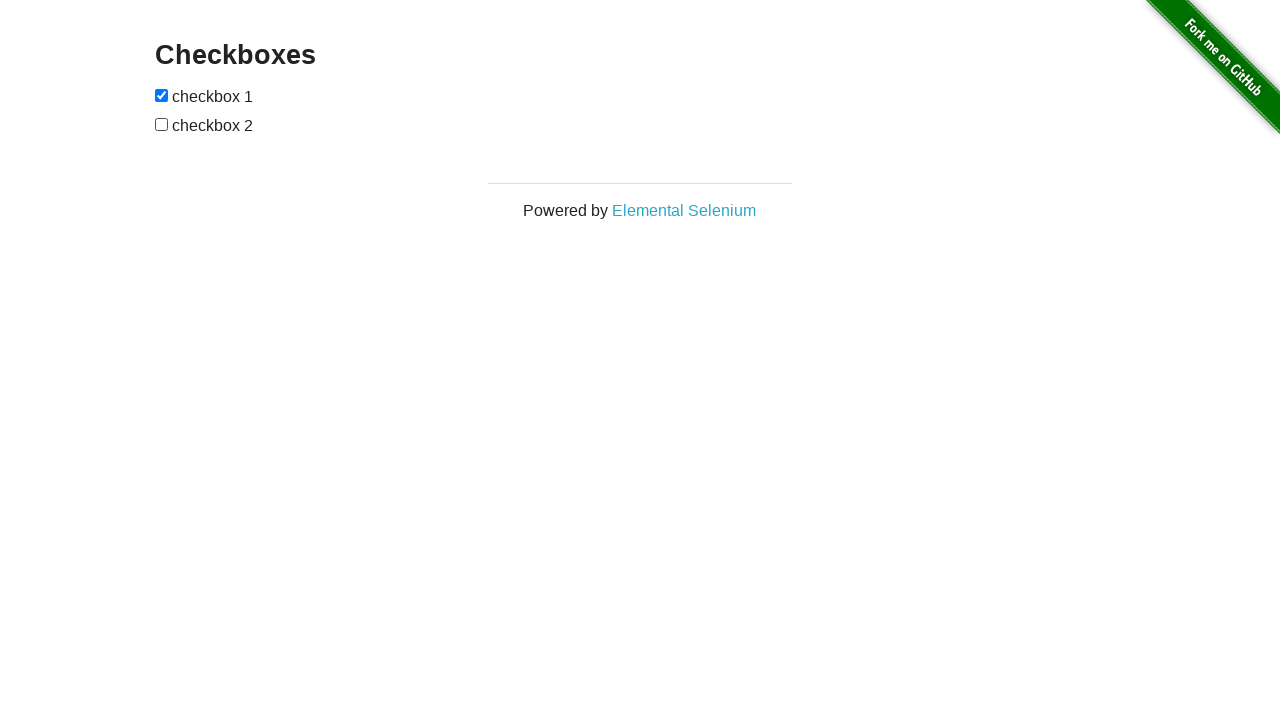

Verified that checkbox 2 is unchecked
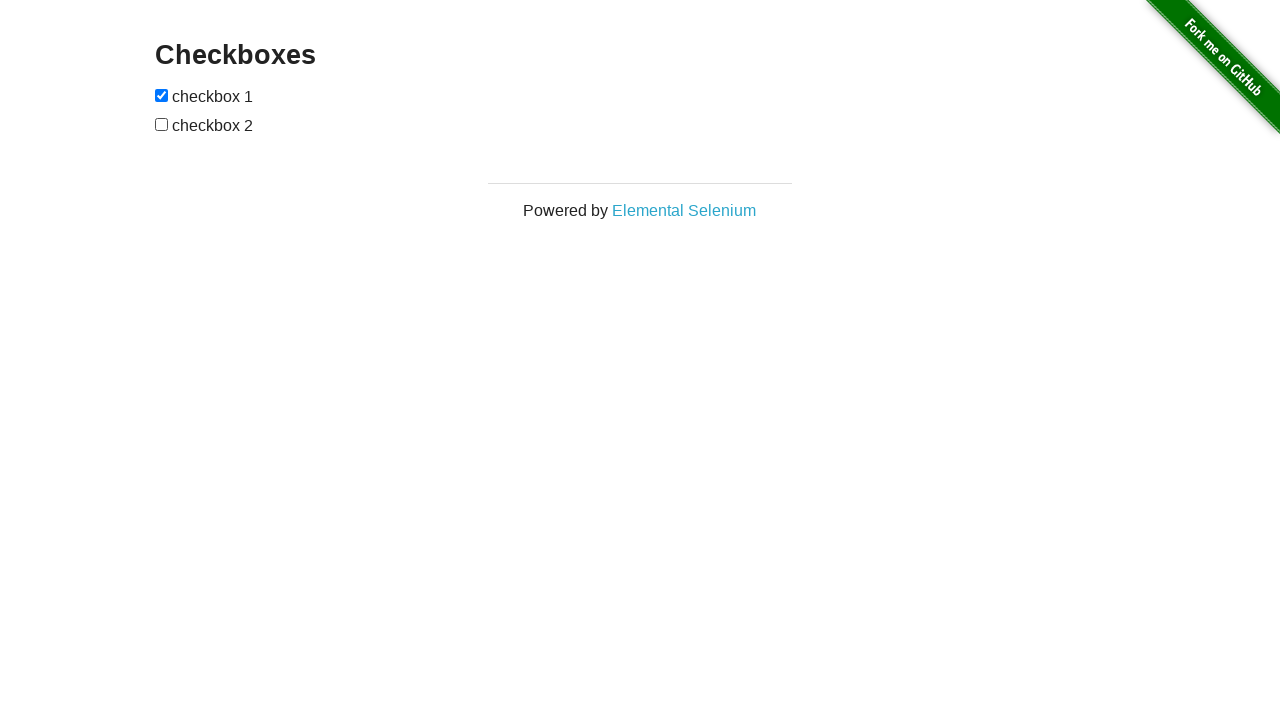

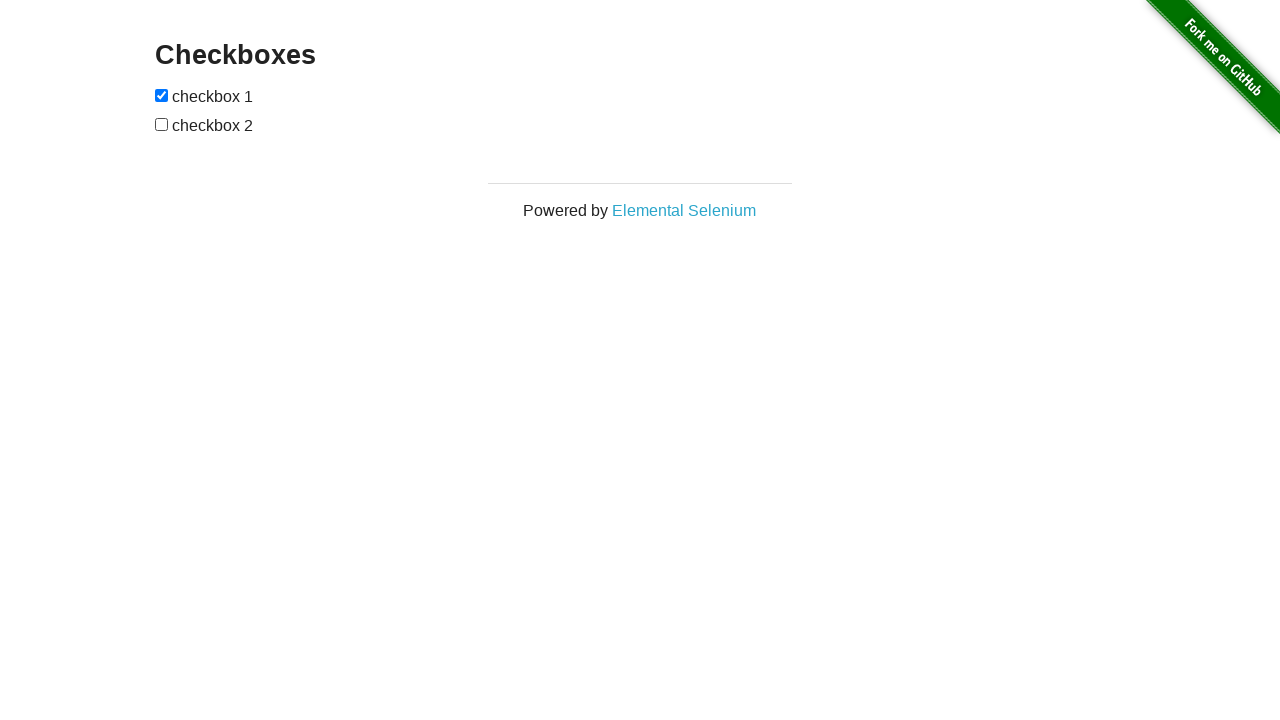